Tests double-click functionality by performing a double-click action on a button element on the DemoQA buttons page

Starting URL: https://demoqa.com/buttons

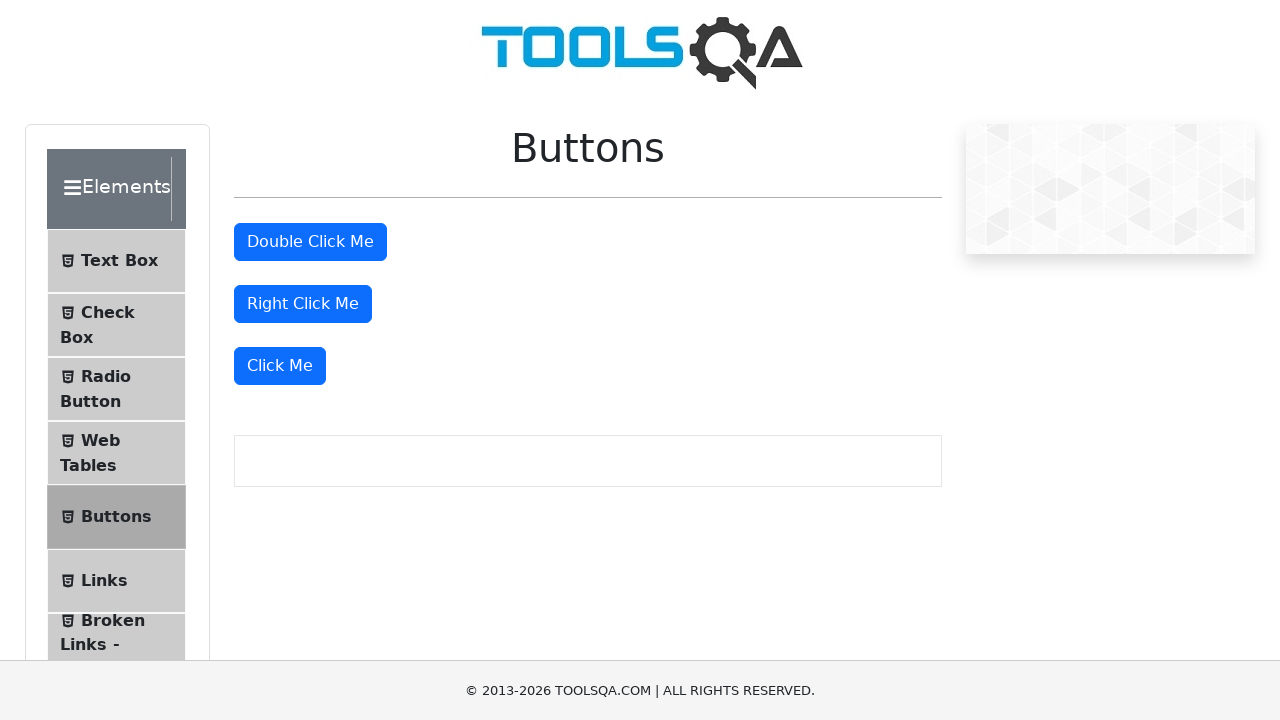

Navigated to DemoQA buttons page
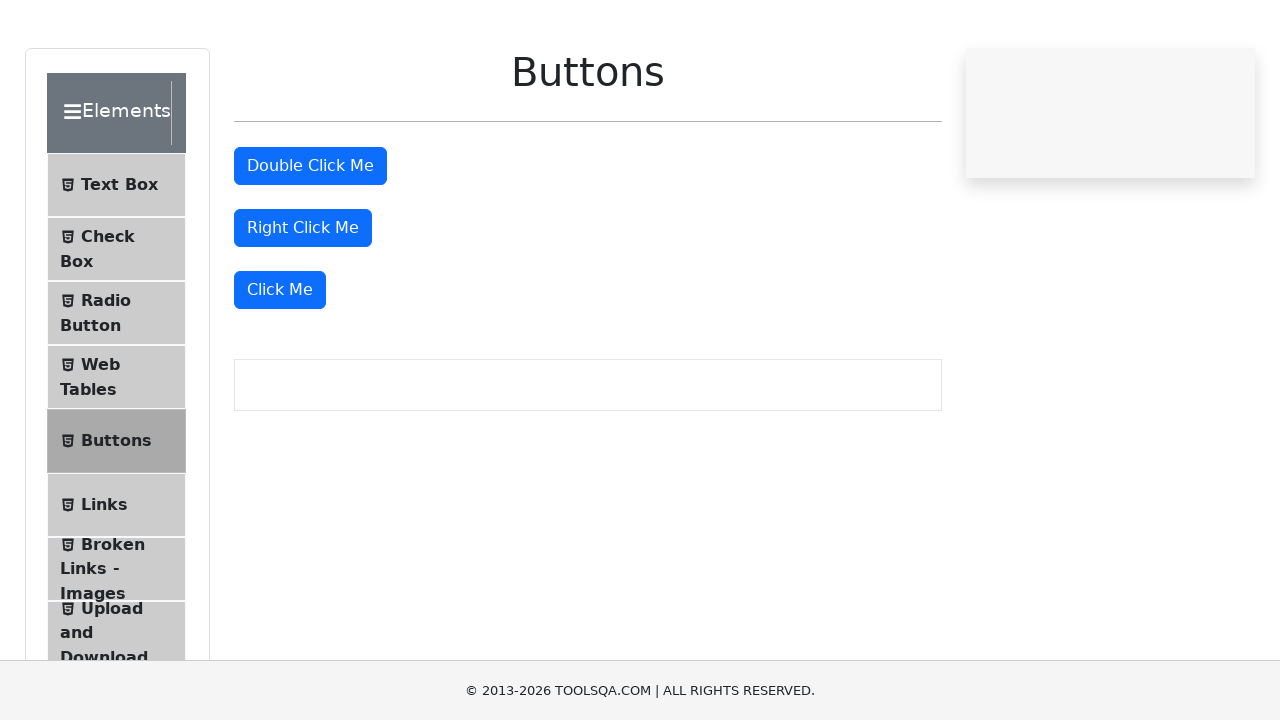

Performed double-click action on double click button at (310, 242) on #doubleClickBtn
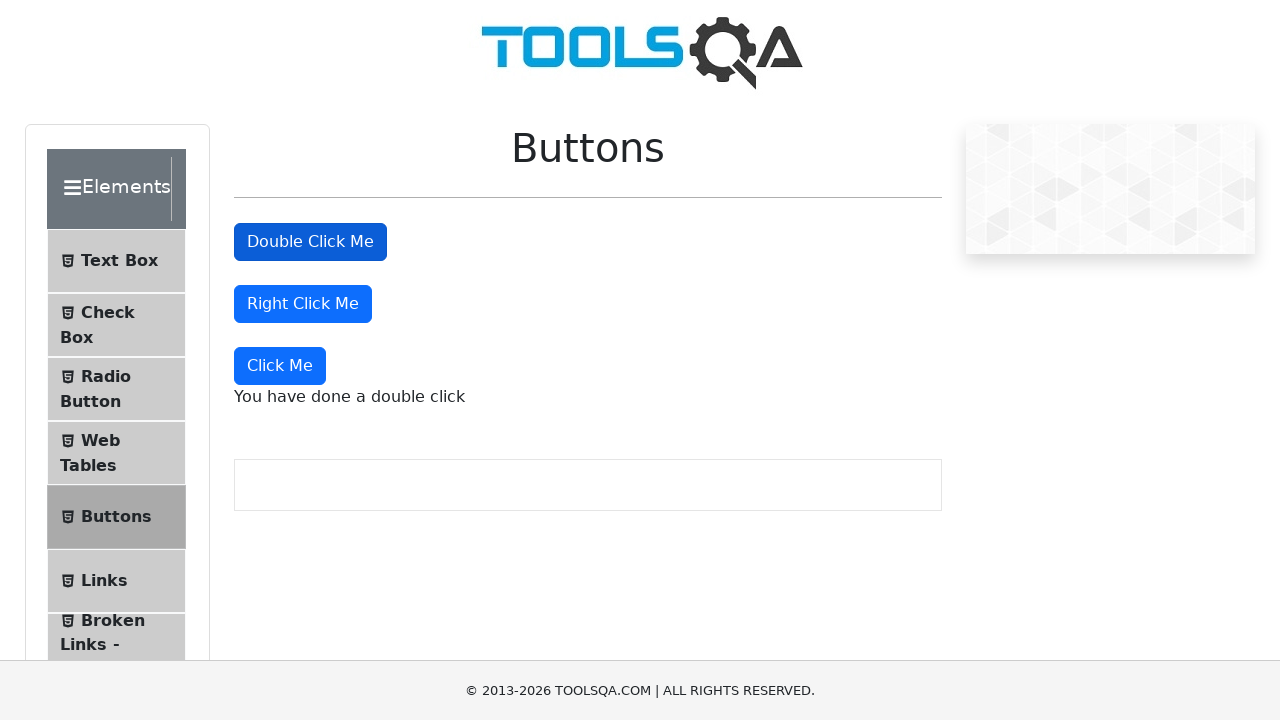

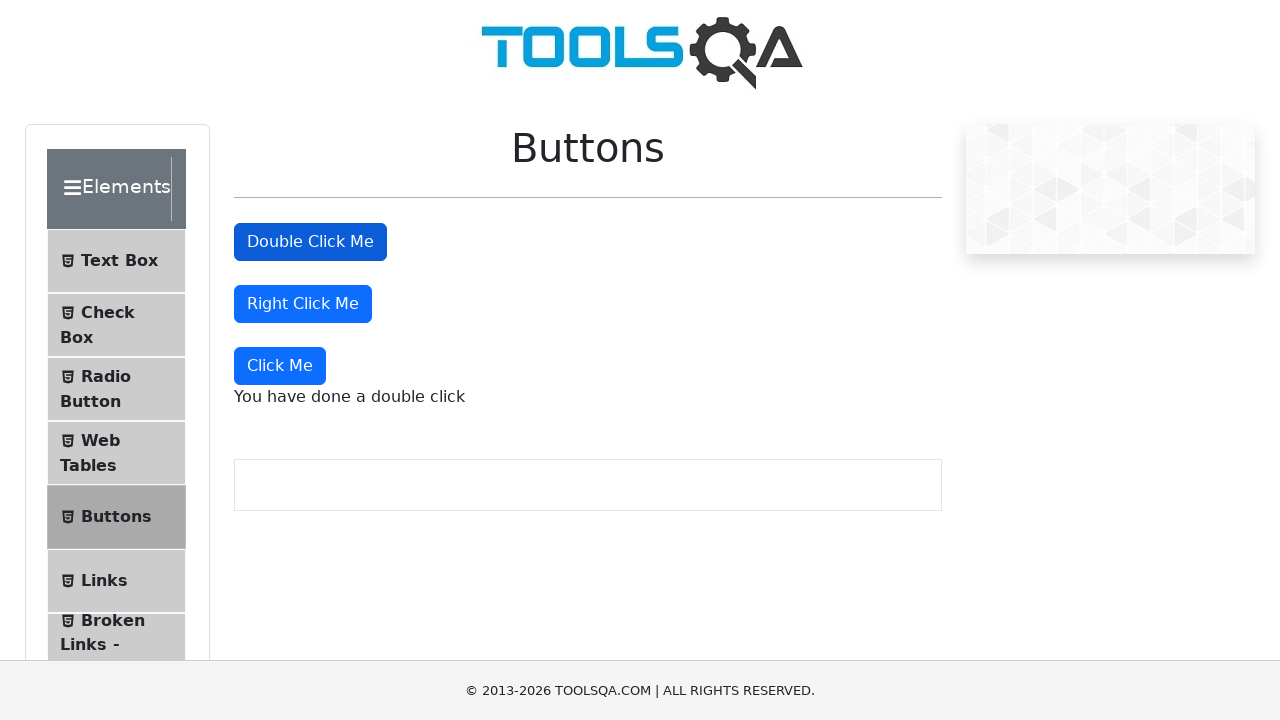